Tests drag and drop functionality by dragging an element from one position and dropping it onto another element within an iframe

Starting URL: https://jqueryui.com/droppable/

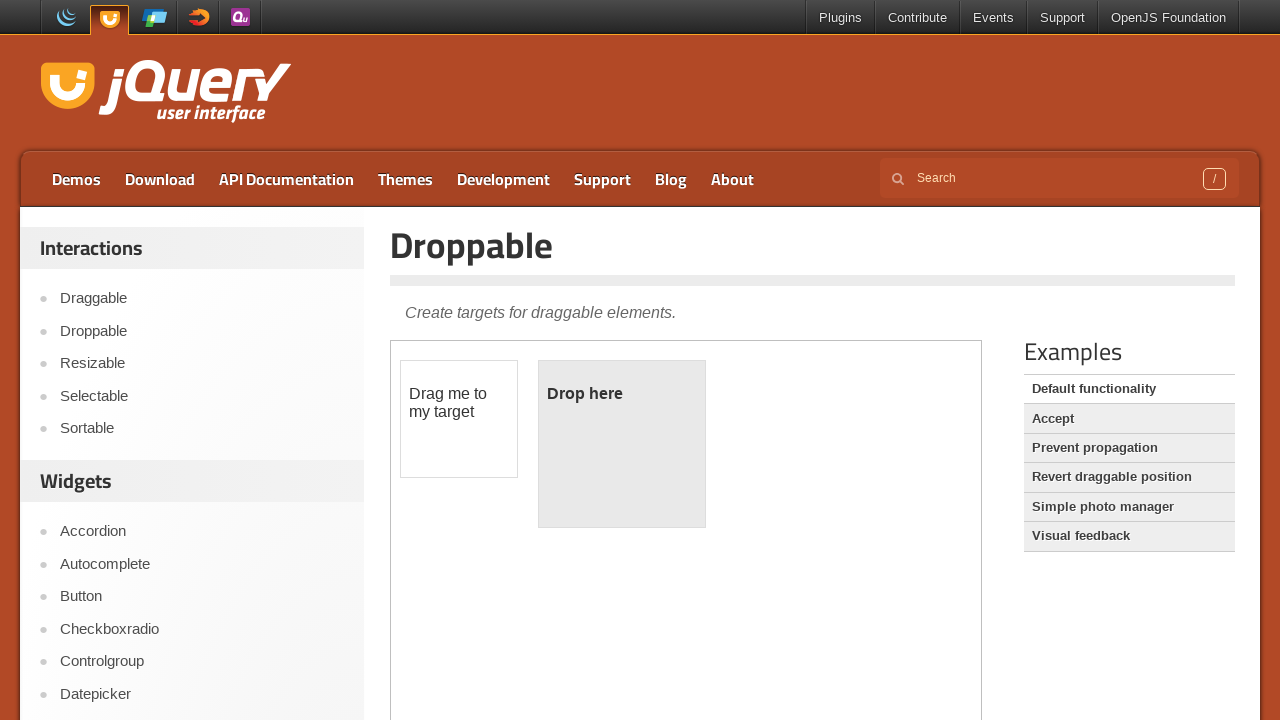

Located the iframe containing drag and drop elements
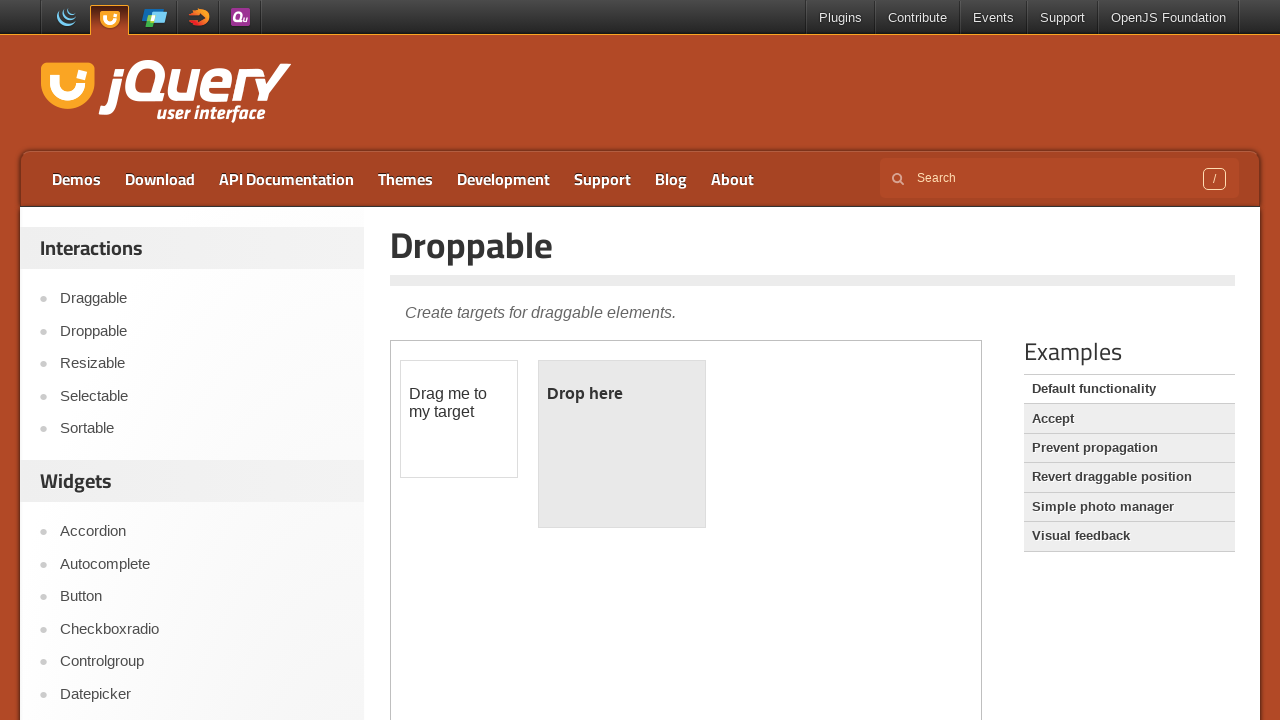

Located the draggable element
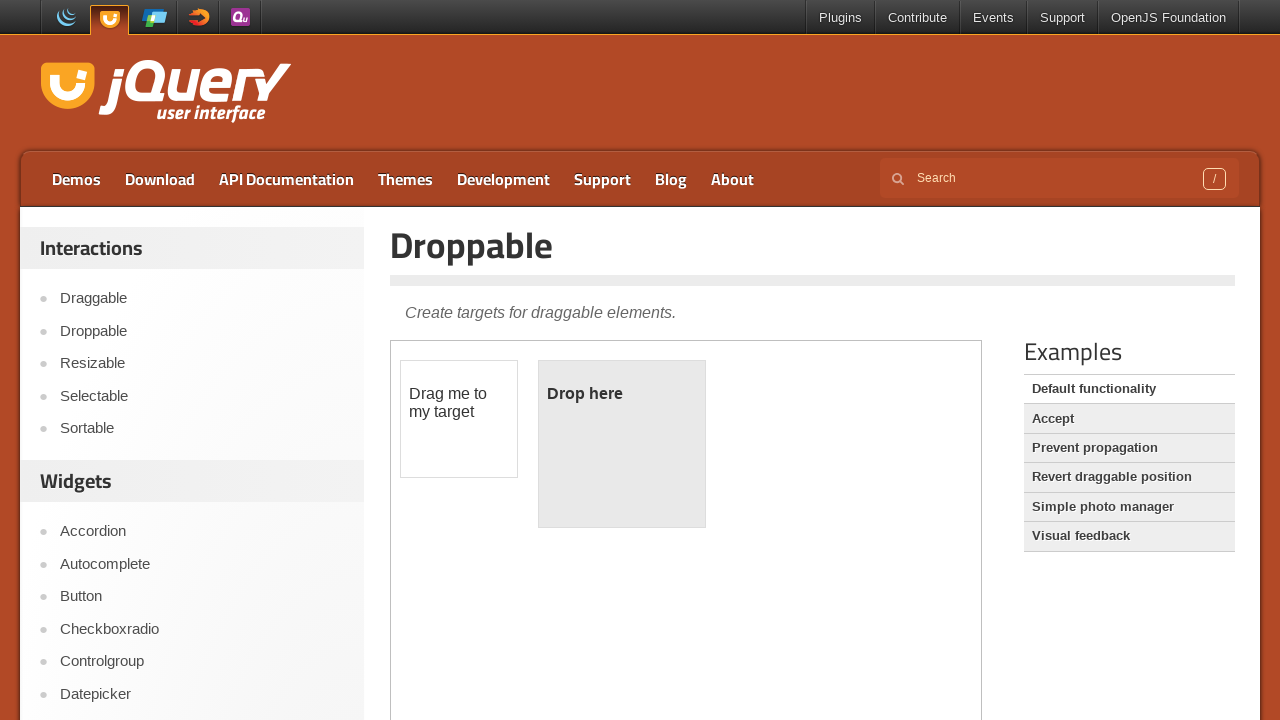

Located the droppable element
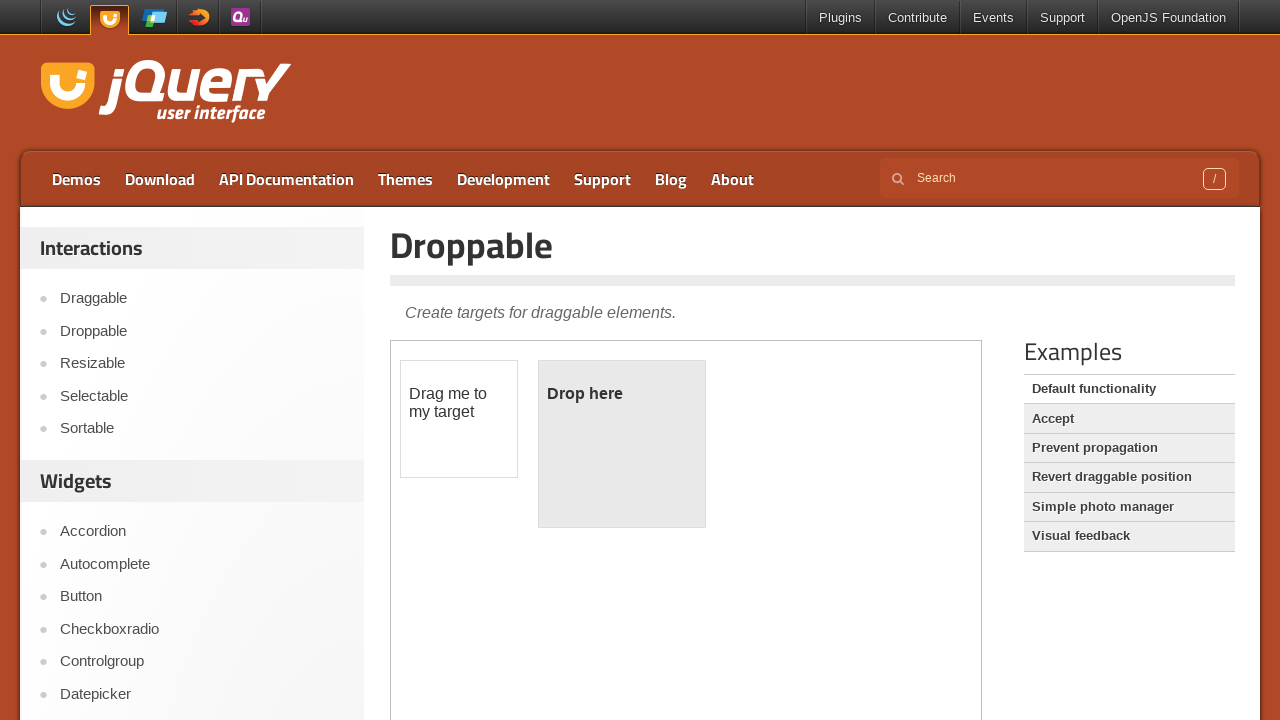

Dragged the draggable element and dropped it onto the droppable element at (622, 444)
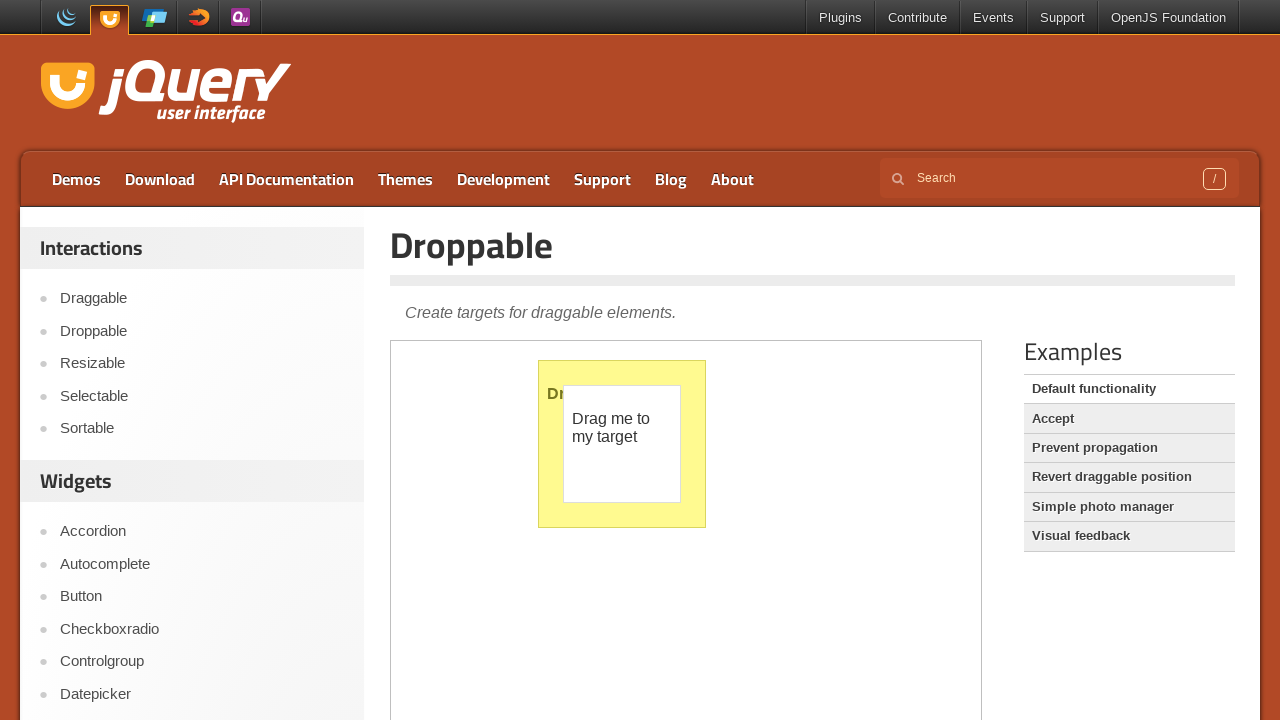

Waited 2 seconds for drag and drop animation to complete
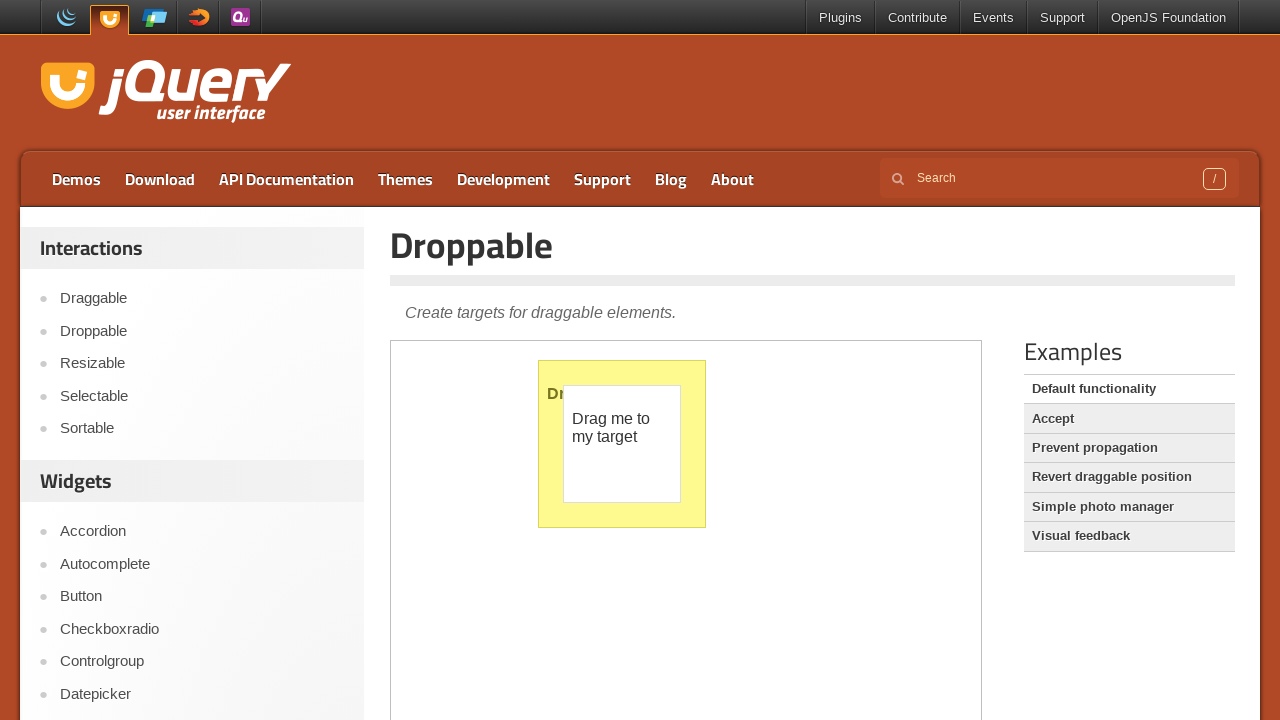

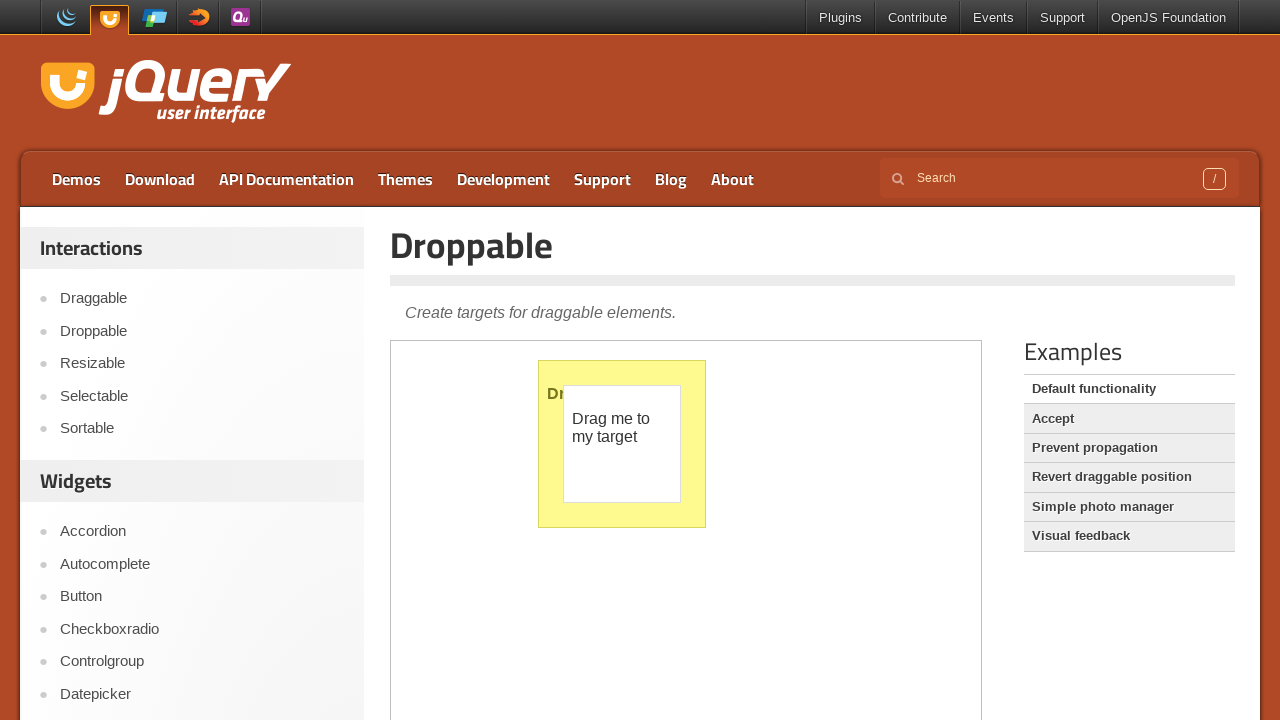